Tests XPath sibling and parent traversal by locating buttons using following-sibling and parent axis, then retrieving their text content.

Starting URL: https://rahulshettyacademy.com/AutomationPractice/

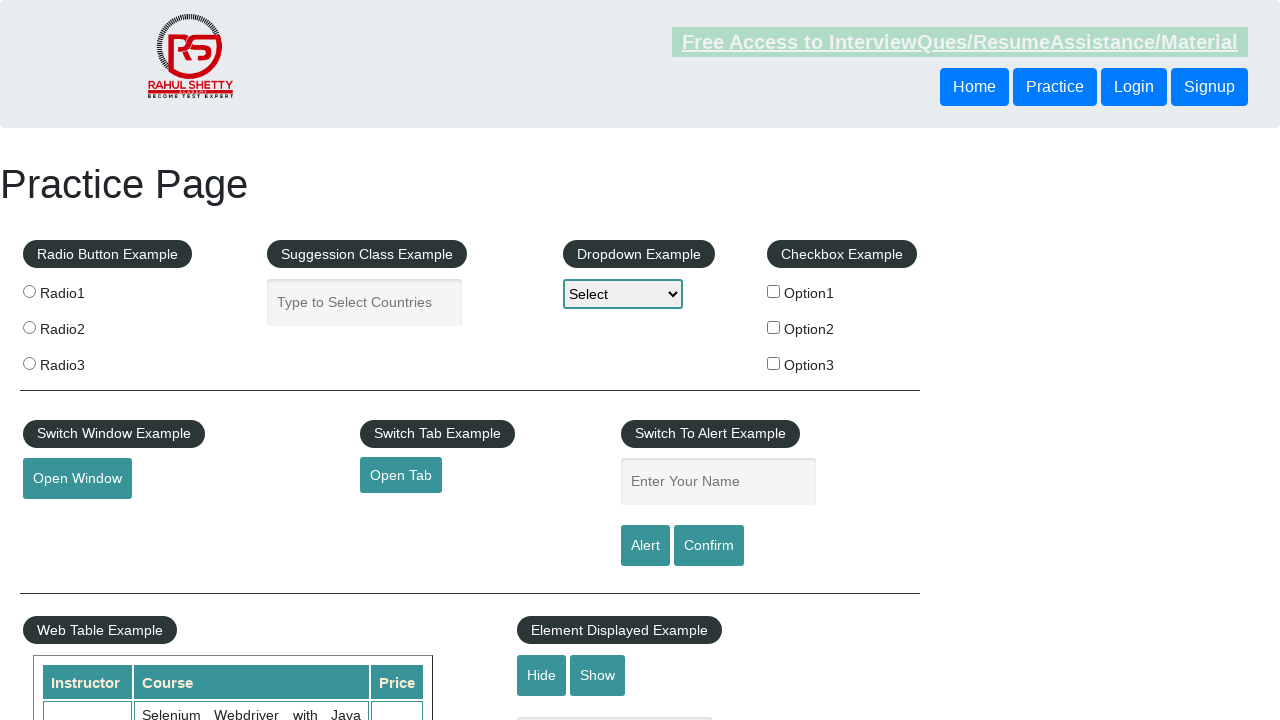

Retrieved text of button using XPath following-sibling axis traversal
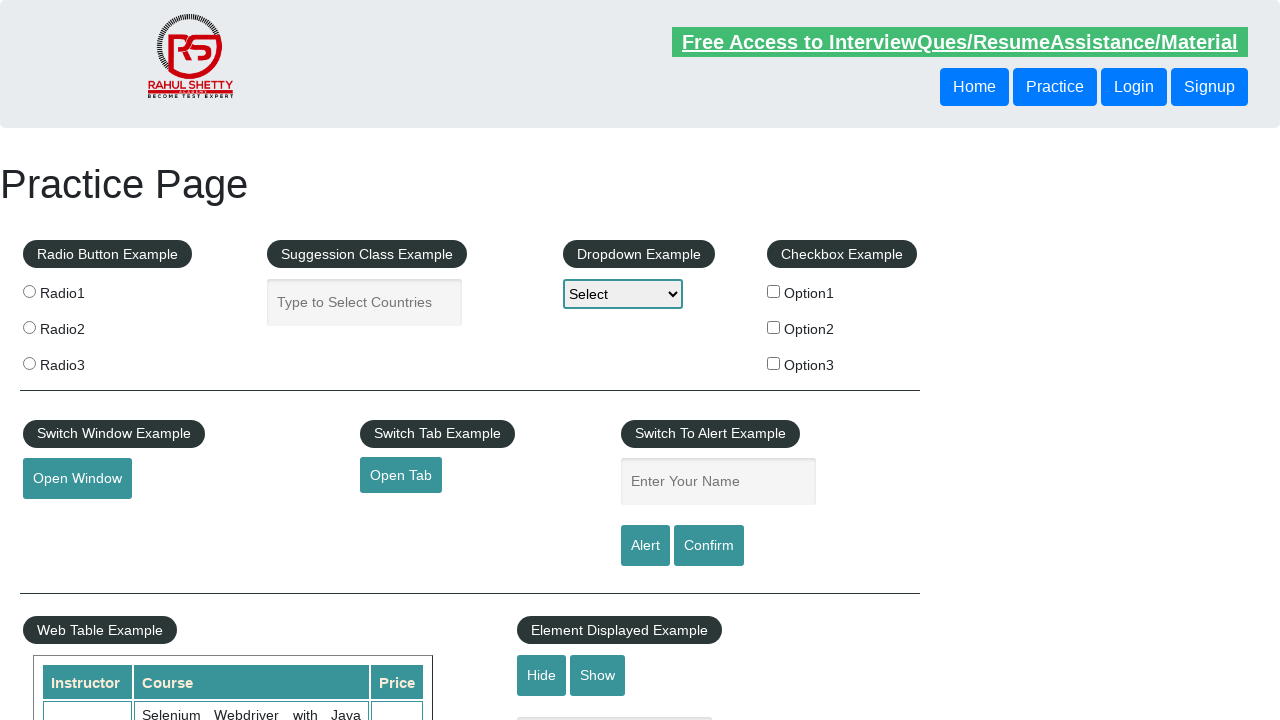

Retrieved text of button using XPath parent axis traversal
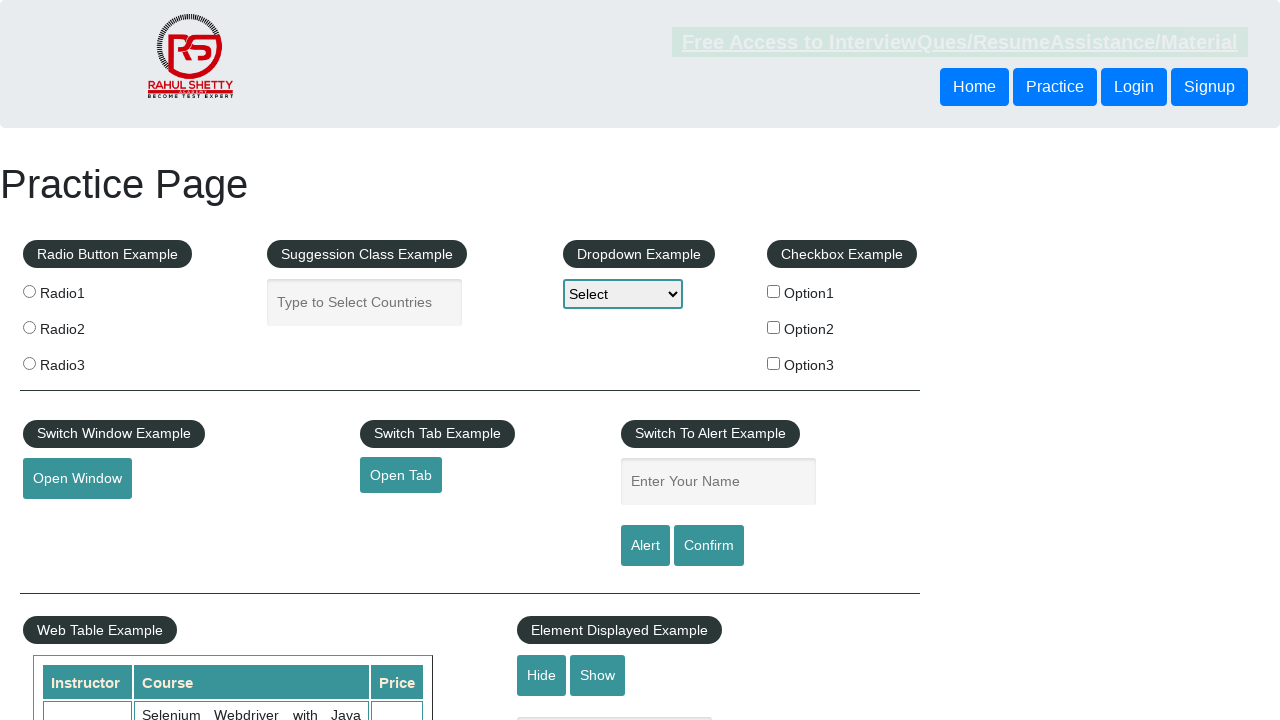

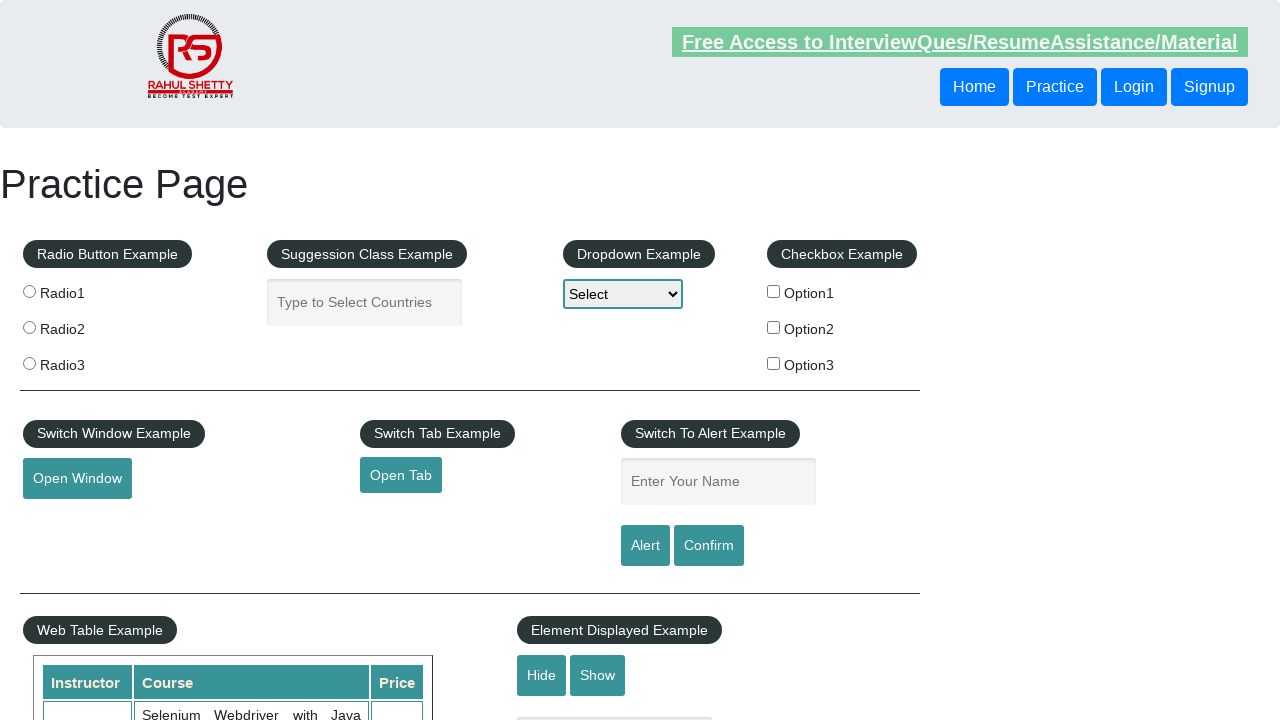